Tests form validation with invalid city containing only numbers

Starting URL: https://www.demoblaze.com/

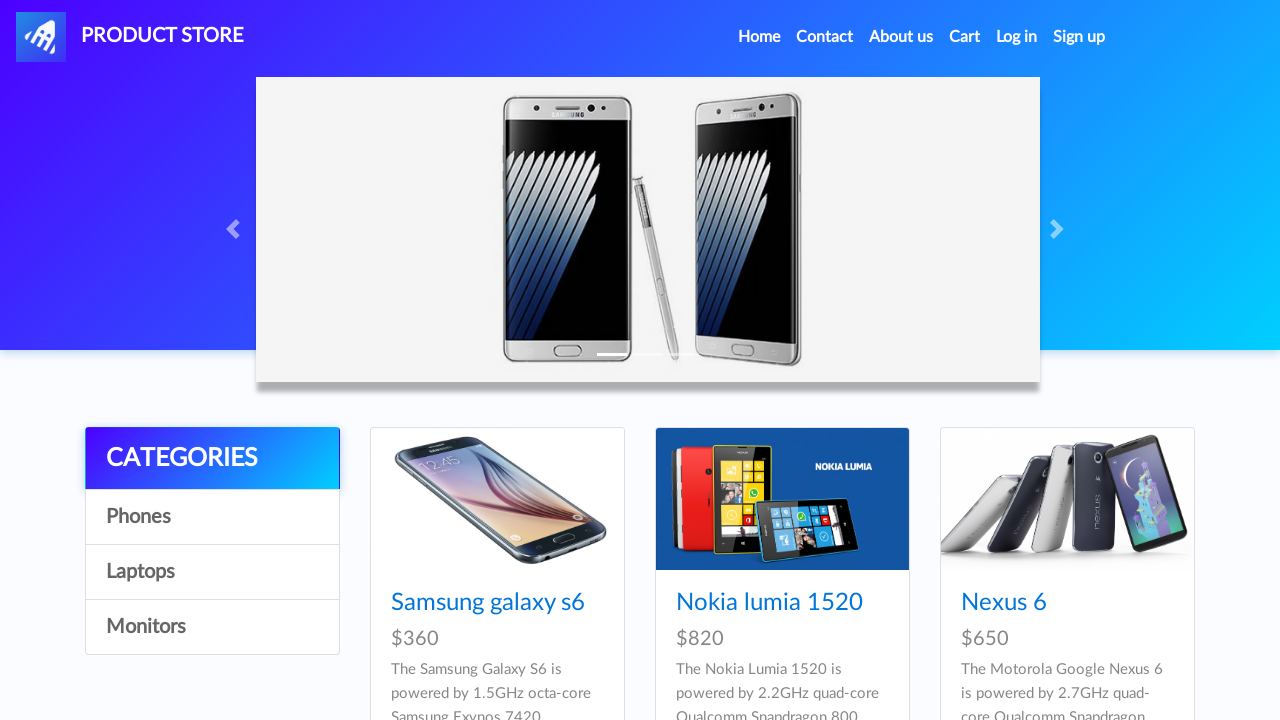

Clicked on Phones category at (212, 517) on text=Phones
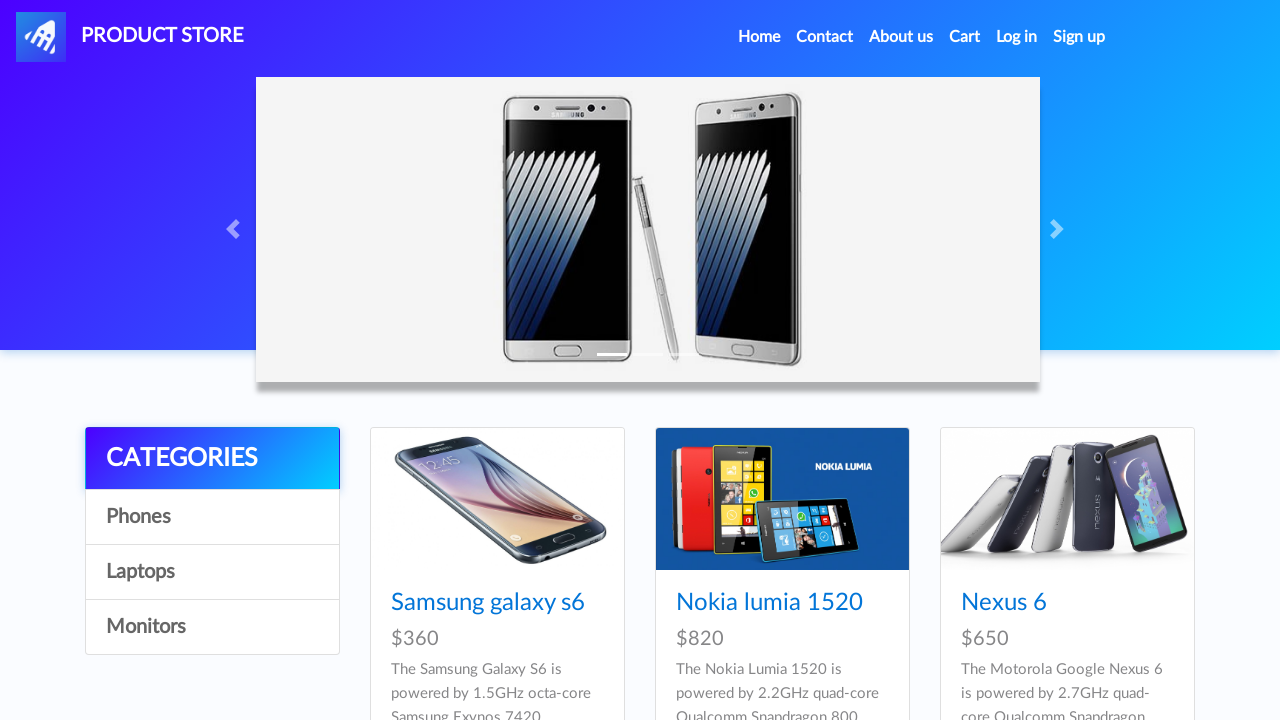

Clicked on Samsung galaxy s6 product at (488, 603) on text=Samsung galaxy s6
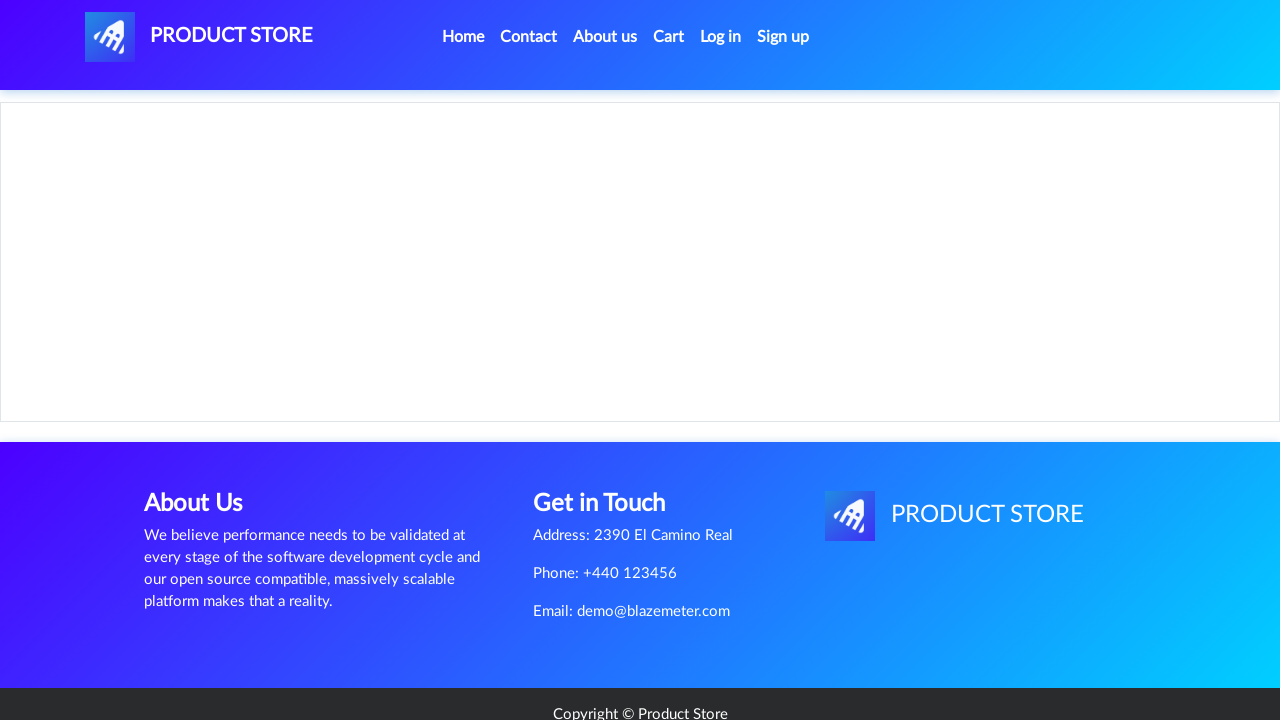

Clicked Add to cart button at (610, 440) on text=Add to cart
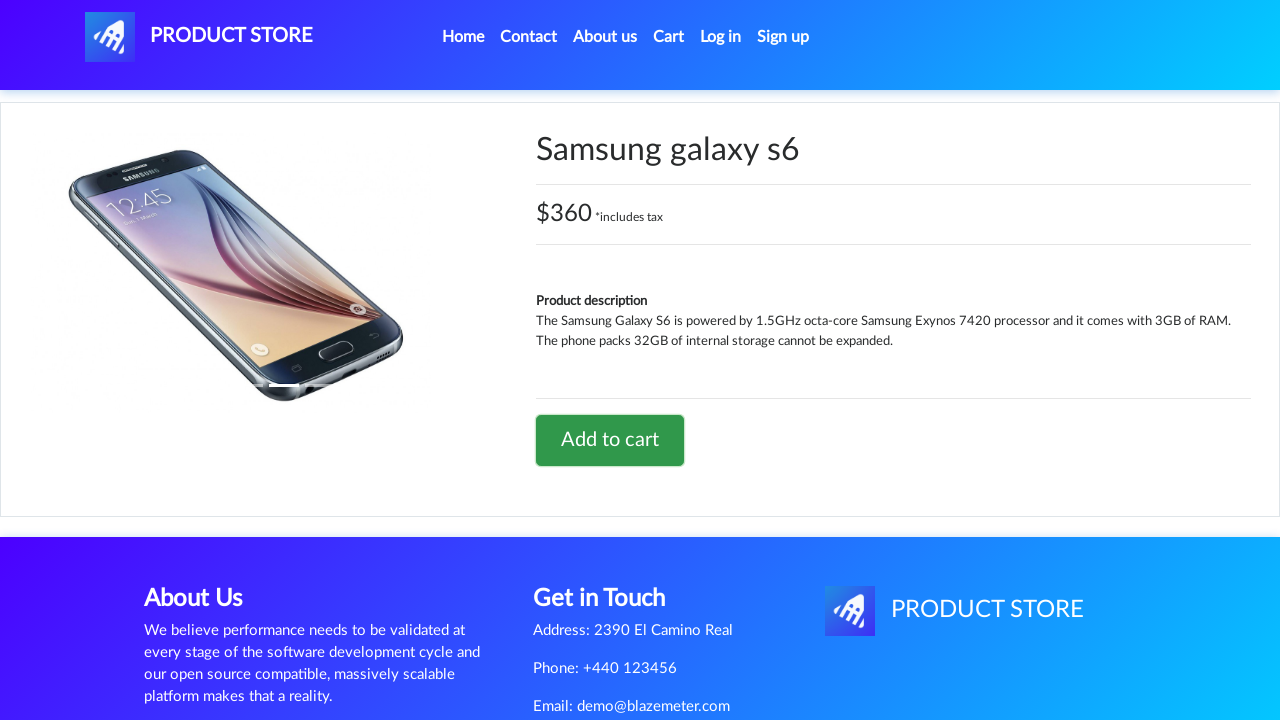

Set up dialog handler to accept alerts
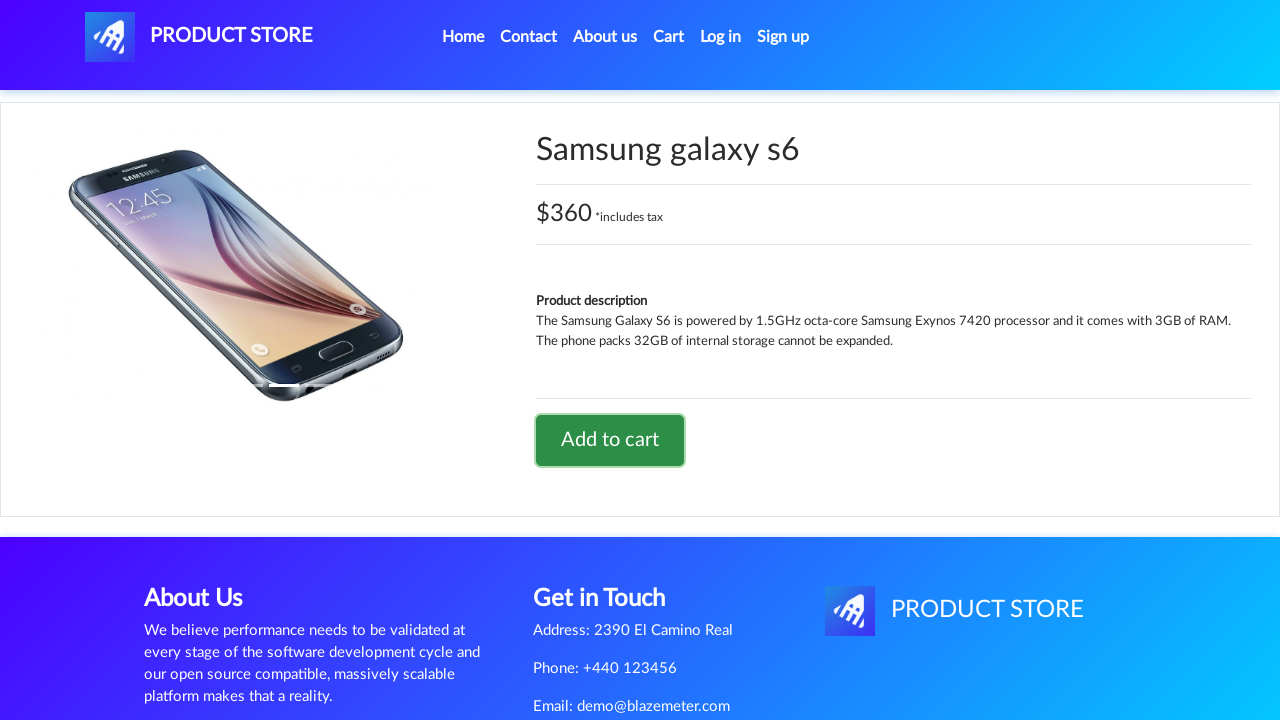

Navigated to cart at (669, 37) on #cartur
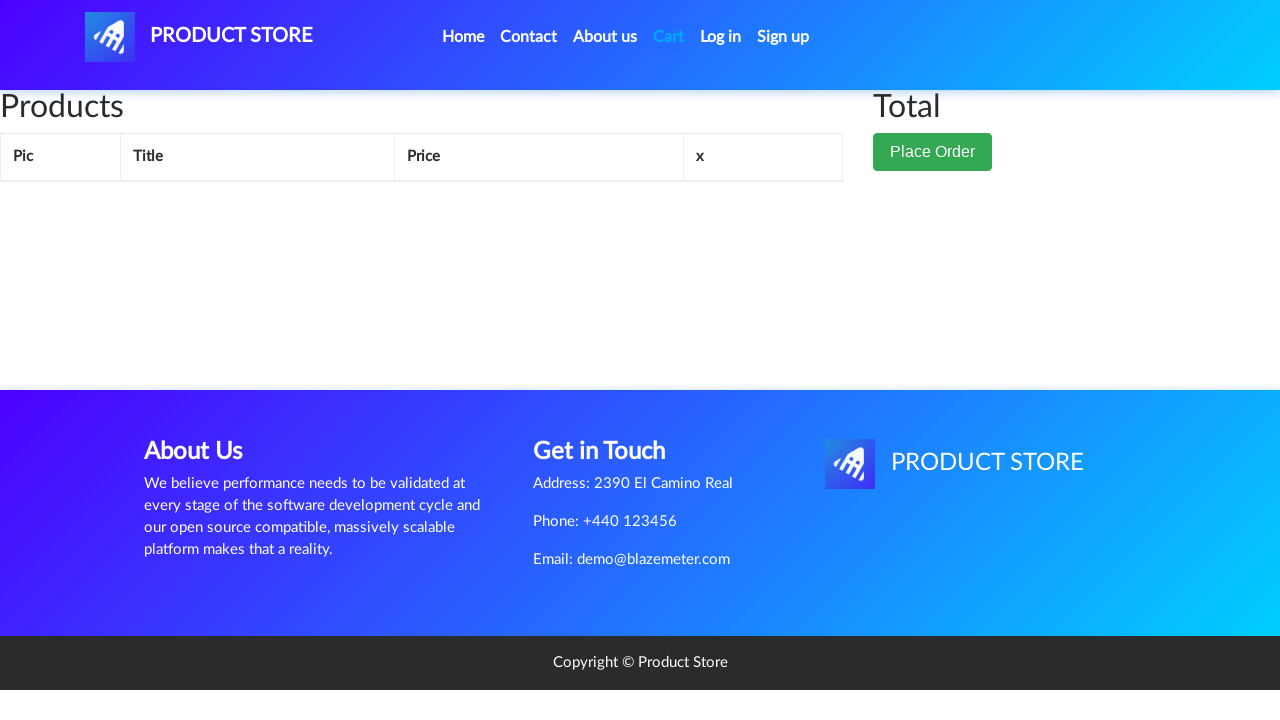

Clicked Place Order button at (933, 152) on button:text('Place Order')
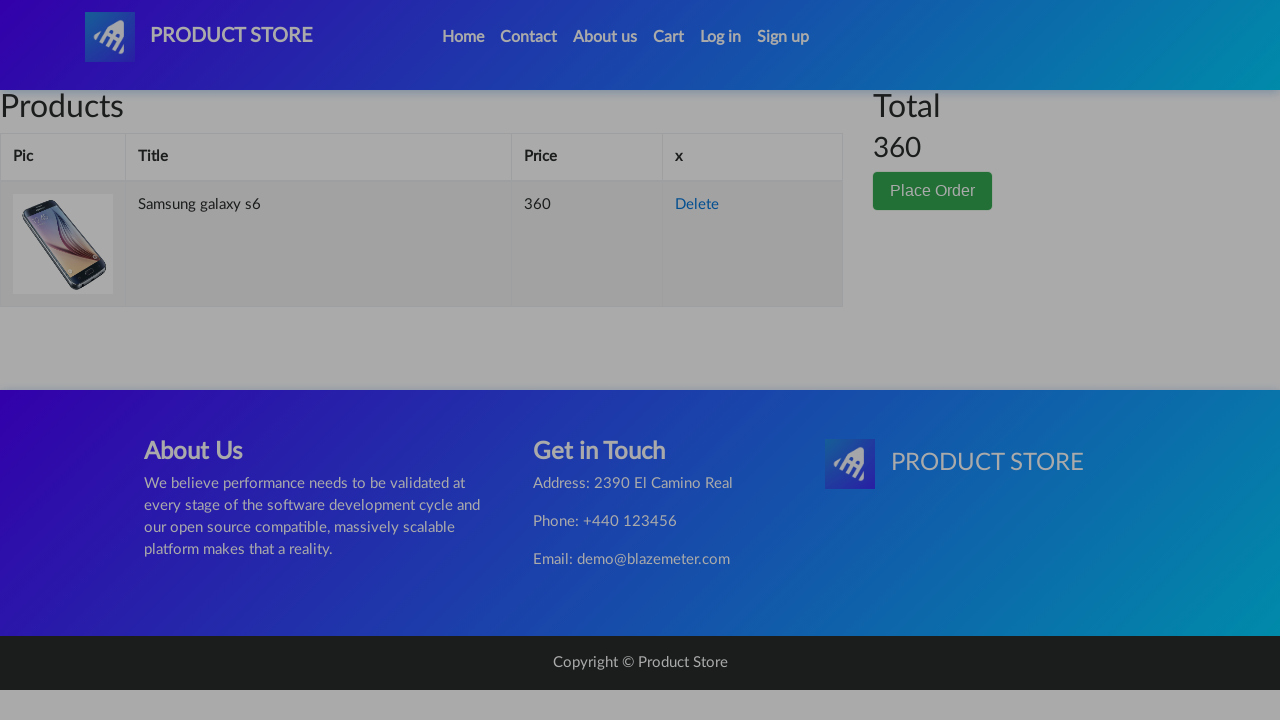

Filled name field with 'Michael Brown' on #name
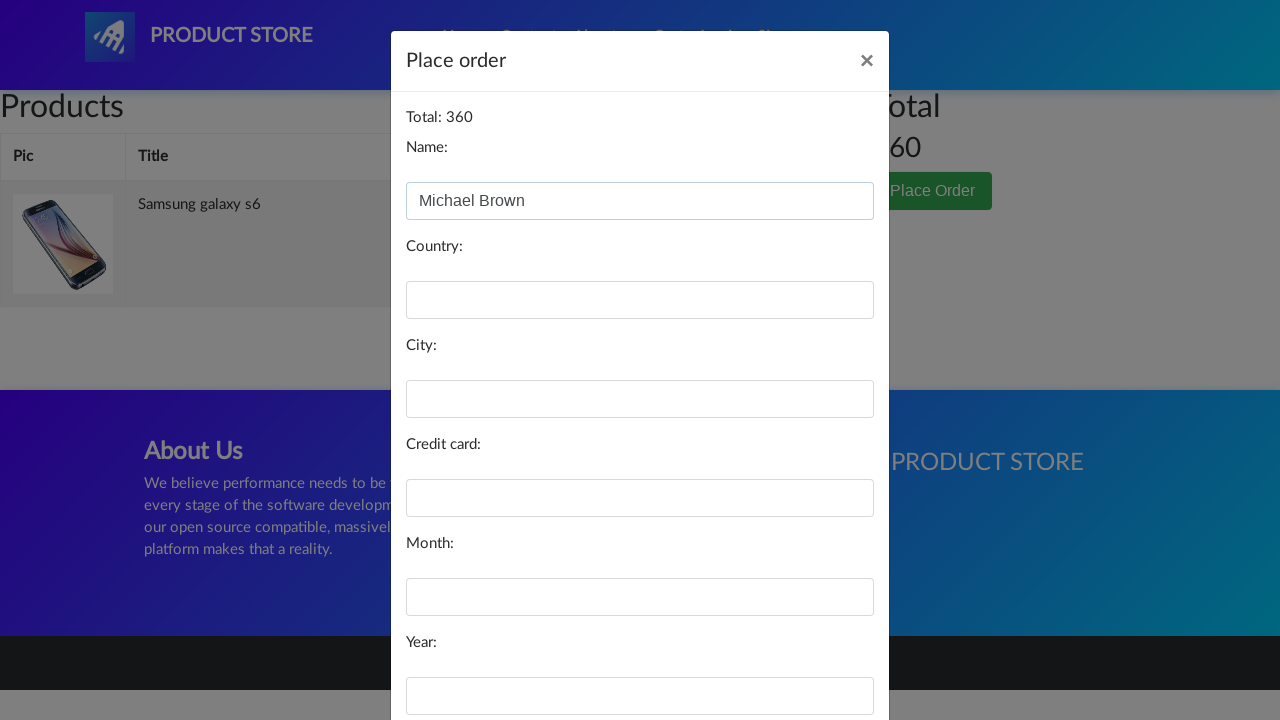

Filled country field with 'Egypt' on #country
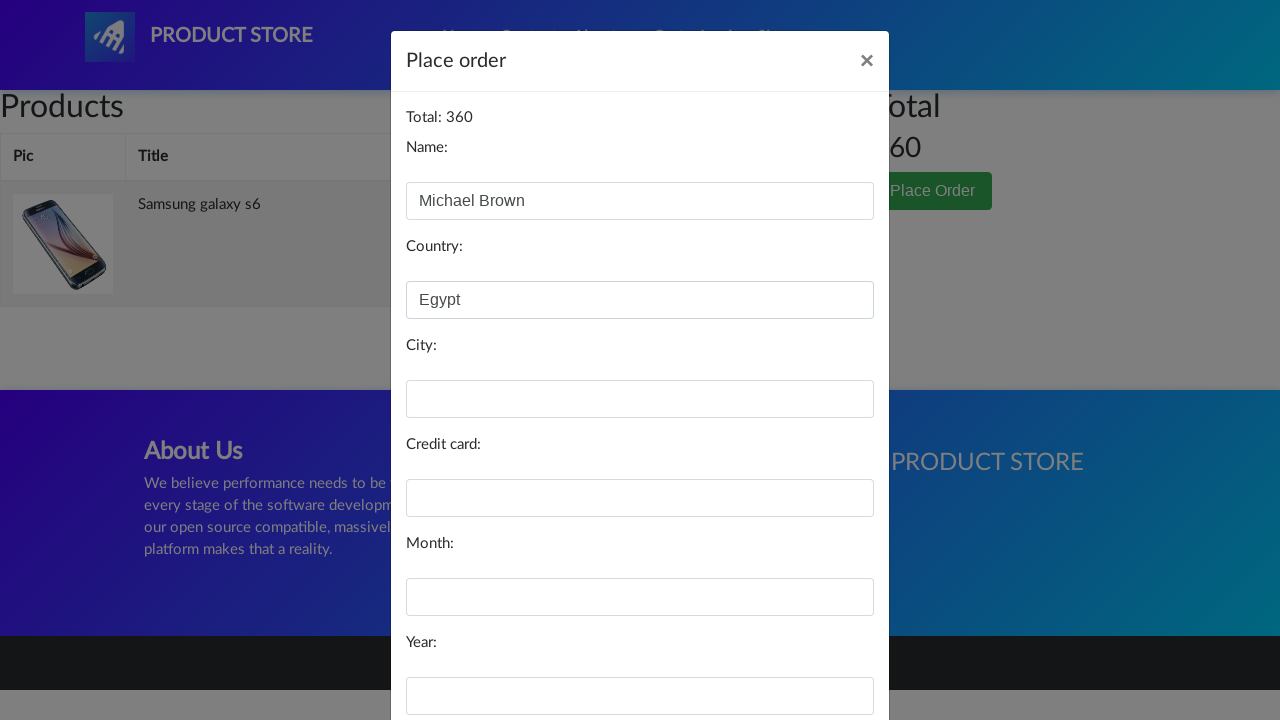

Filled city field with invalid value '1234' (numbers only) on #city
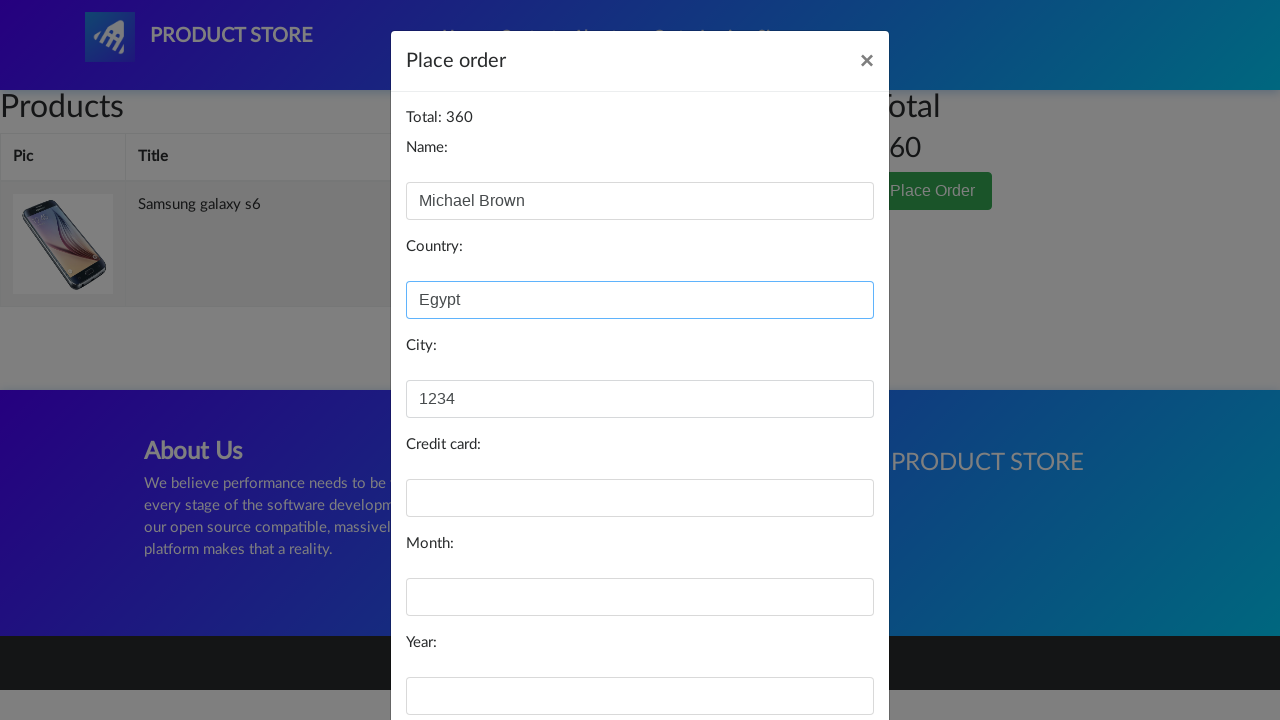

Filled card field with credit card number on #card
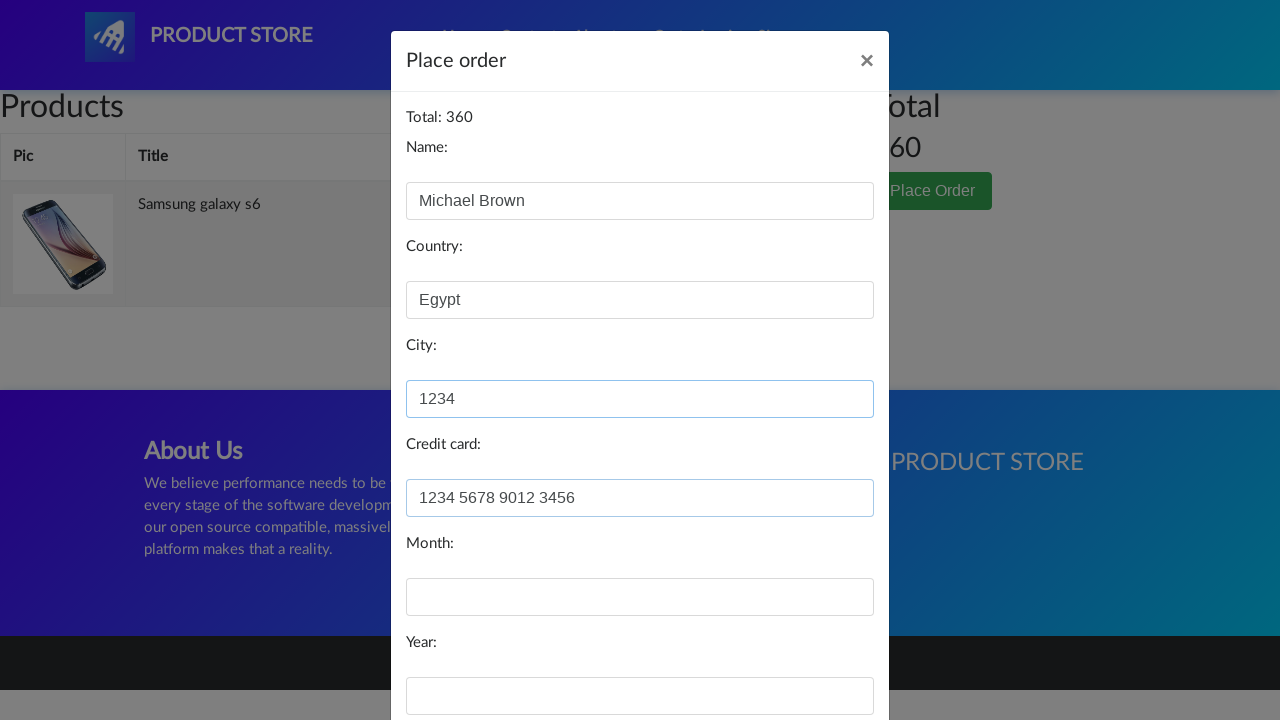

Filled month field with '12' on #month
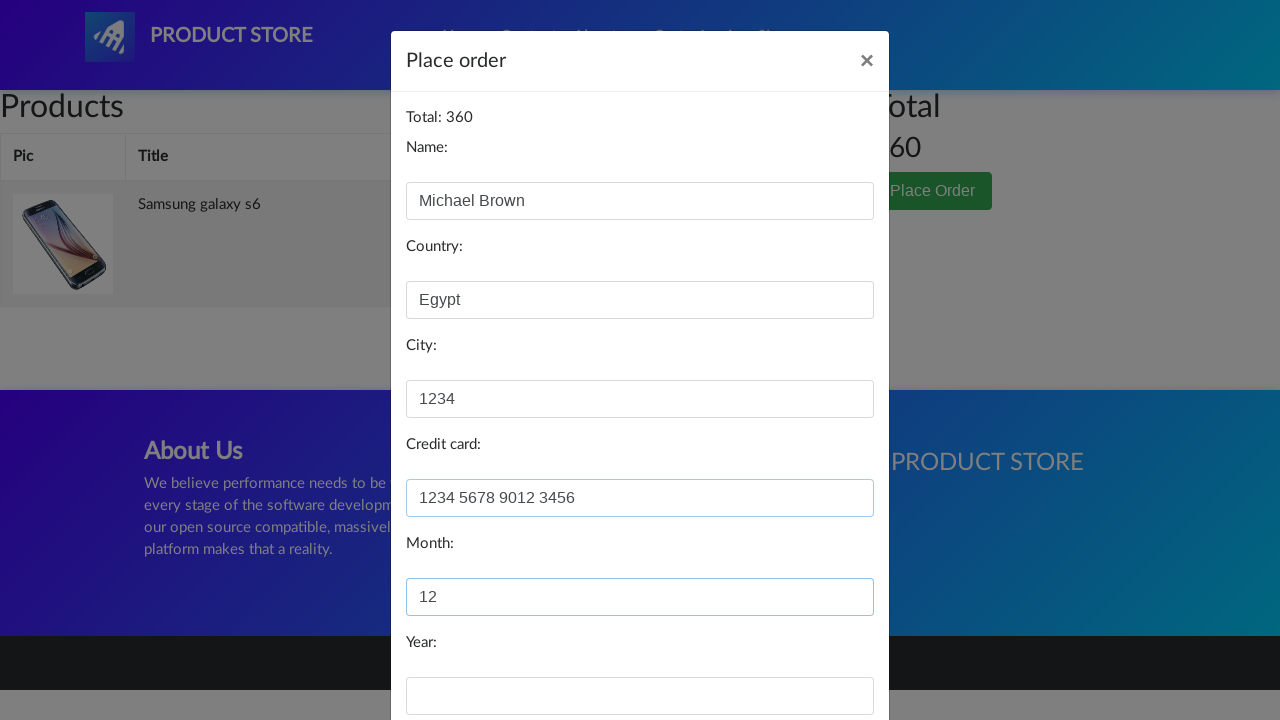

Filled year field with '2025' on #year
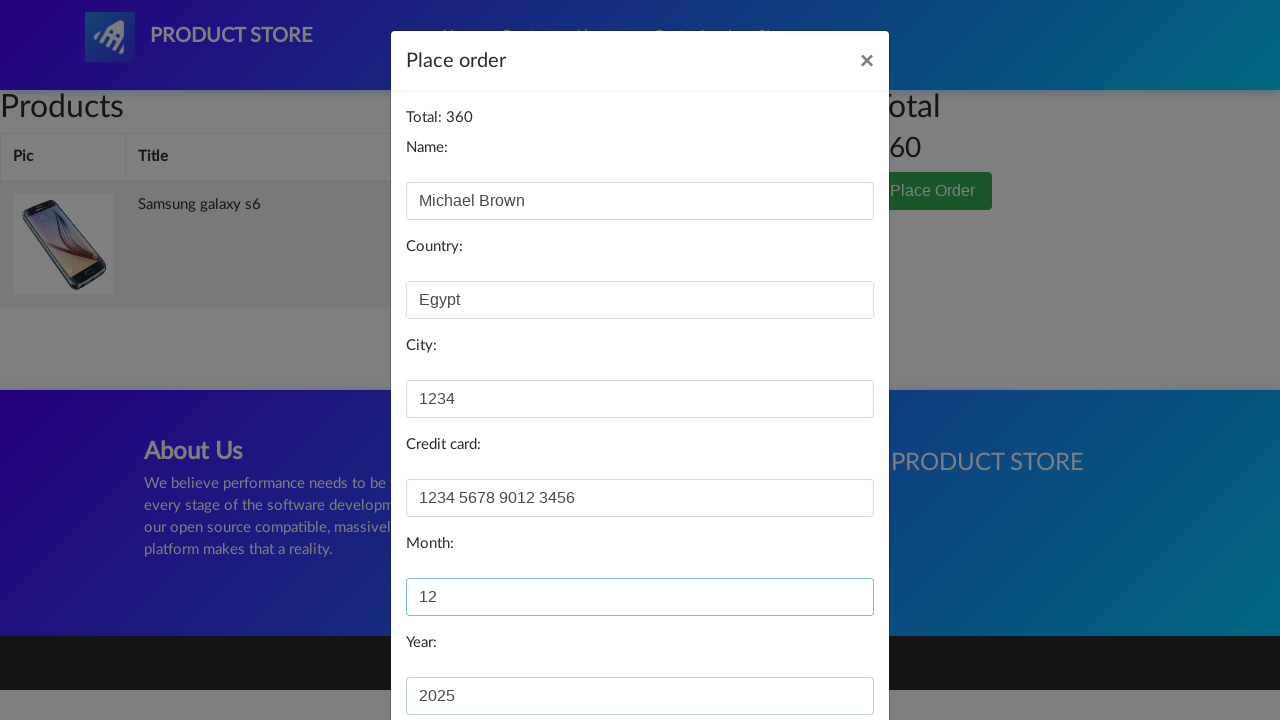

Clicked Purchase button to submit form with invalid city at (823, 655) on button:text('Purchase')
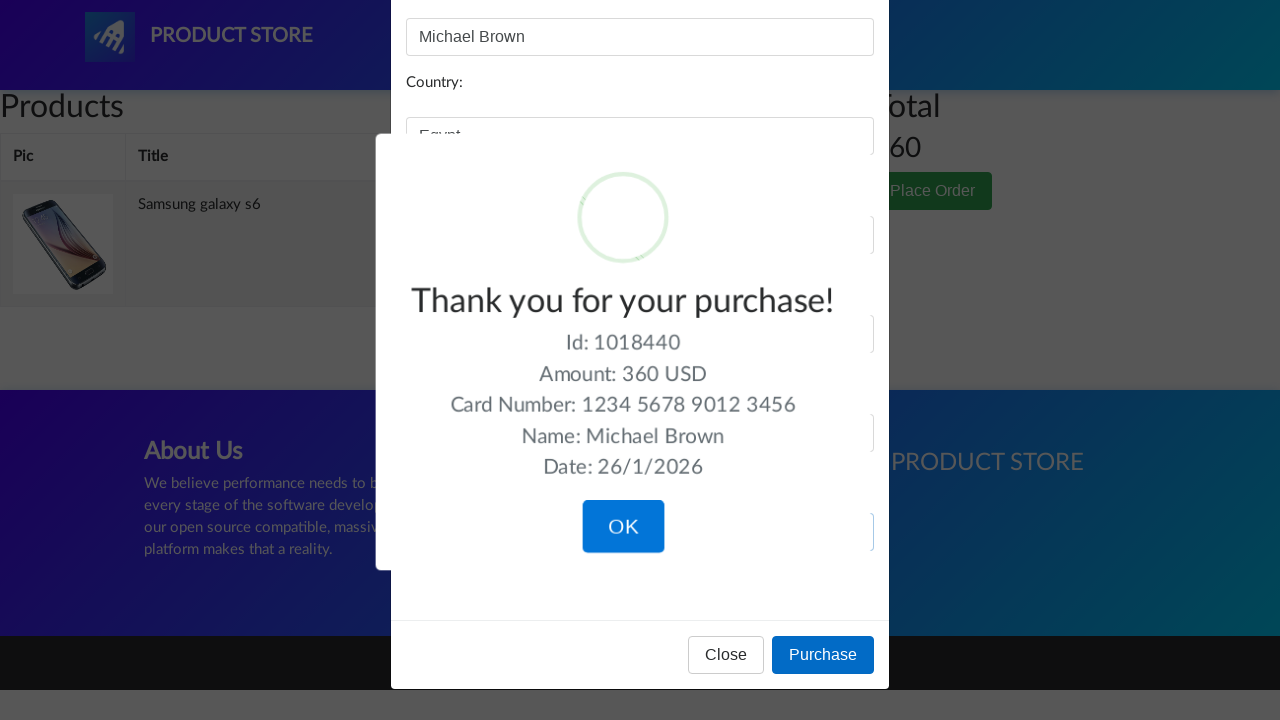

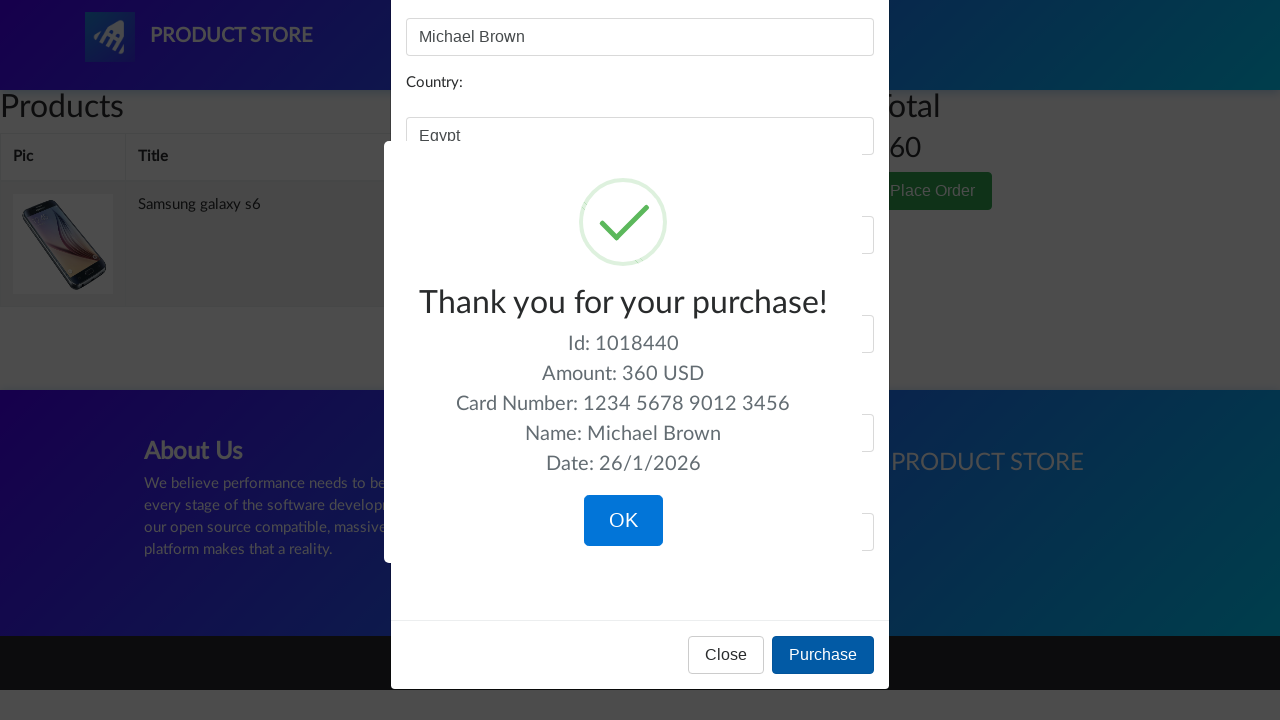